Tests that the input field is cleared after adding a todo item

Starting URL: https://demo.playwright.dev/todomvc

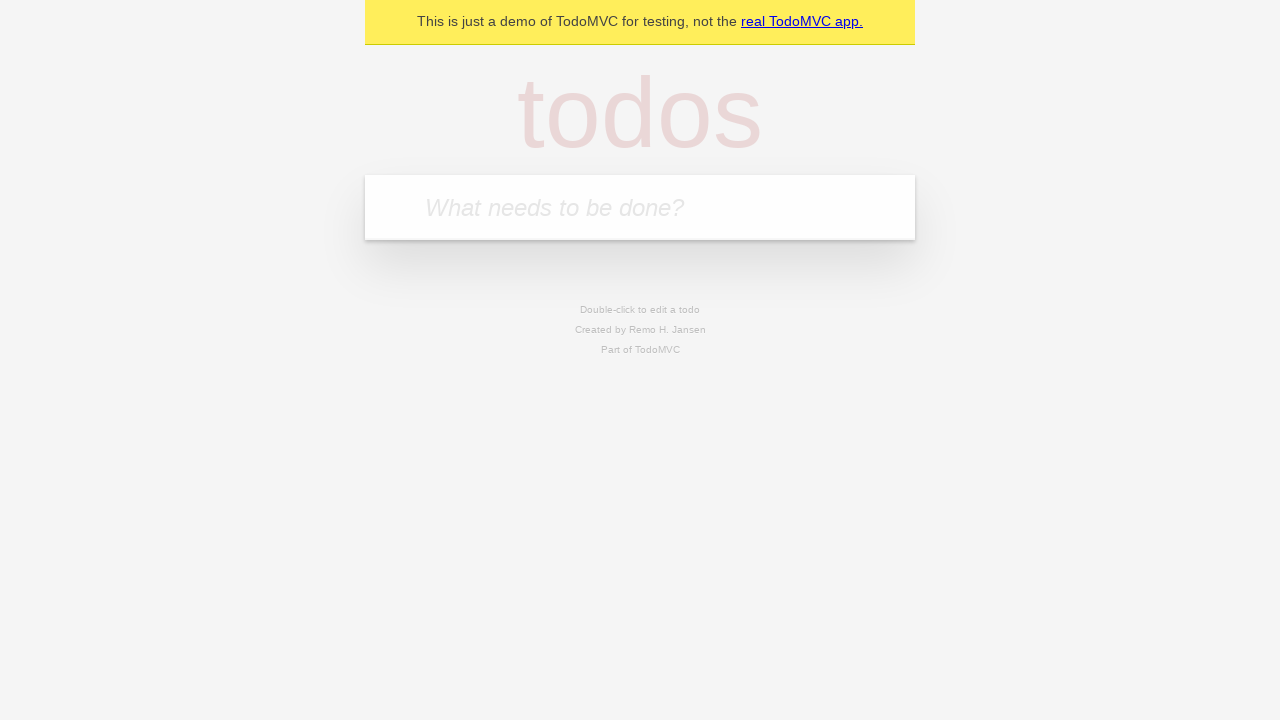

Located the todo input field by placeholder text 'What needs to be done?'
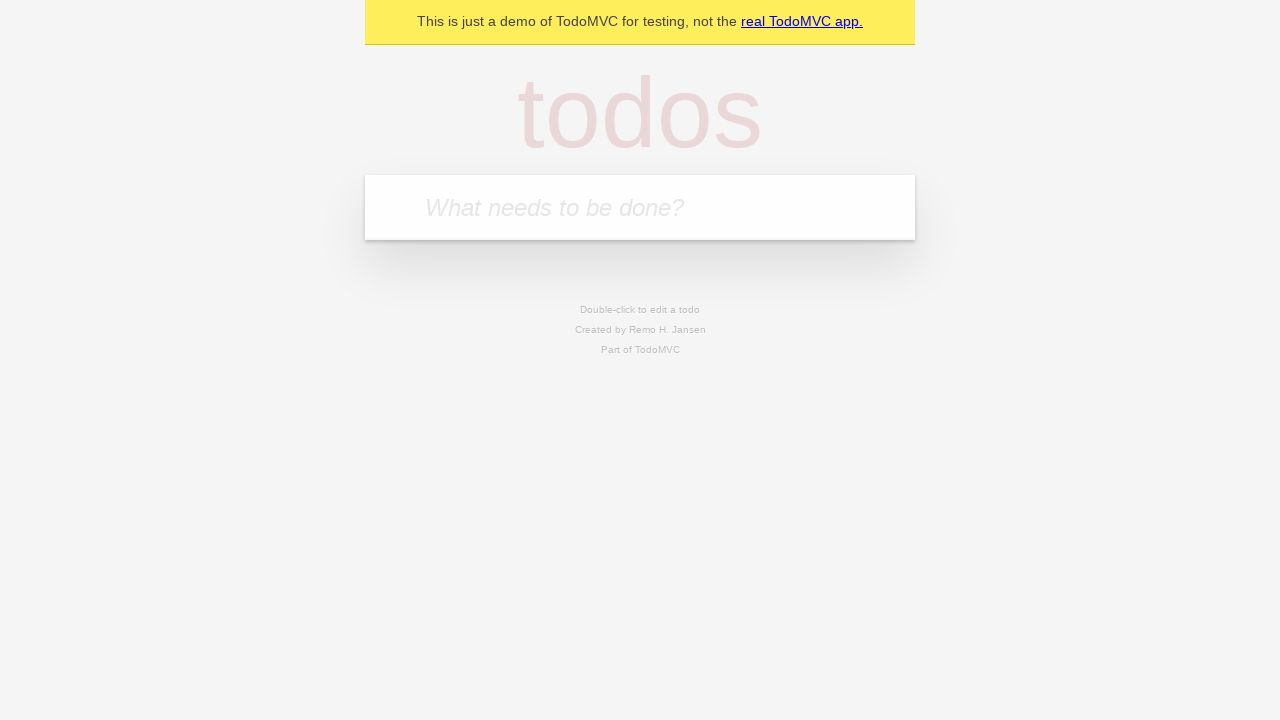

Filled input field with 'buy some cheese' on internal:attr=[placeholder="What needs to be done?"i]
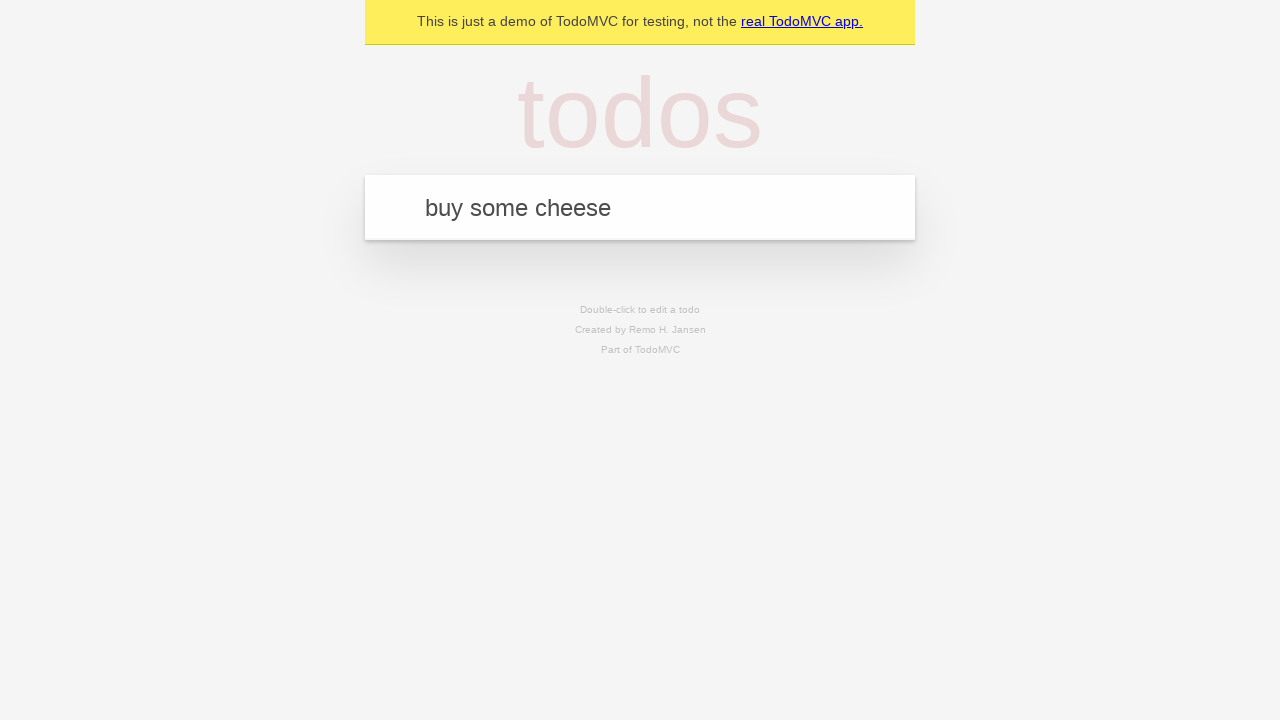

Pressed Enter to add the todo item on internal:attr=[placeholder="What needs to be done?"i]
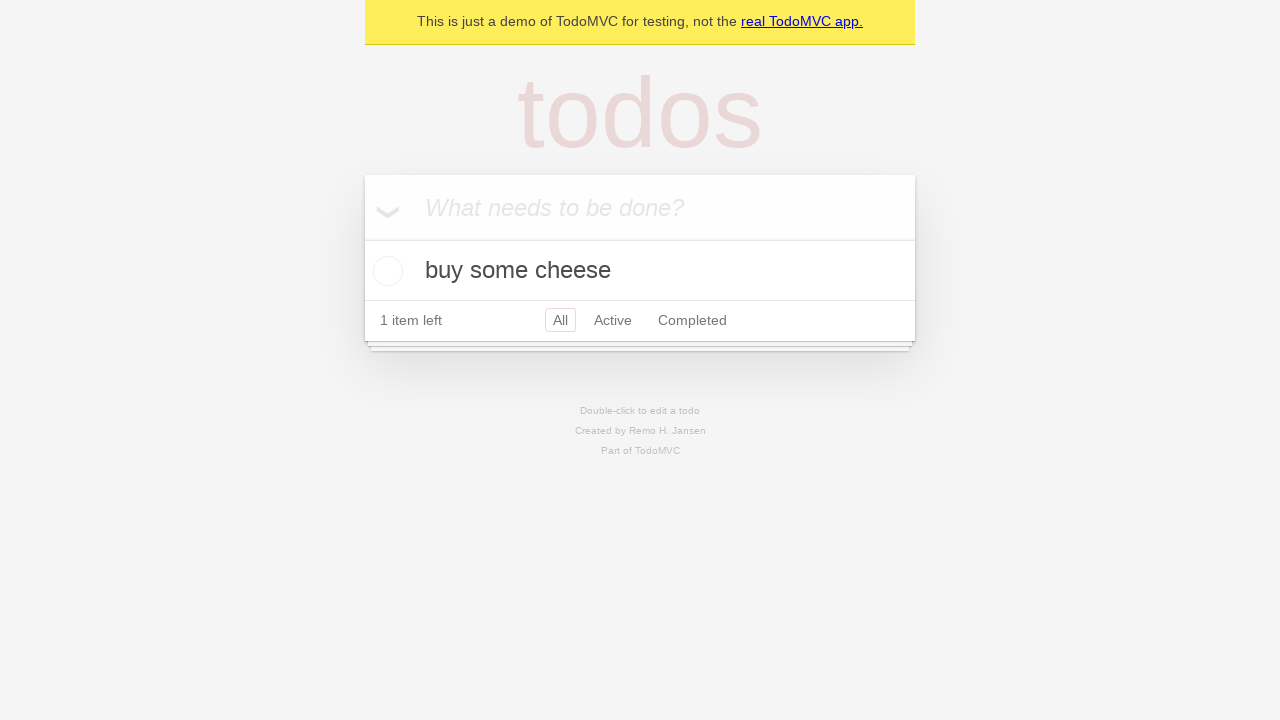

Todo item appeared in the list
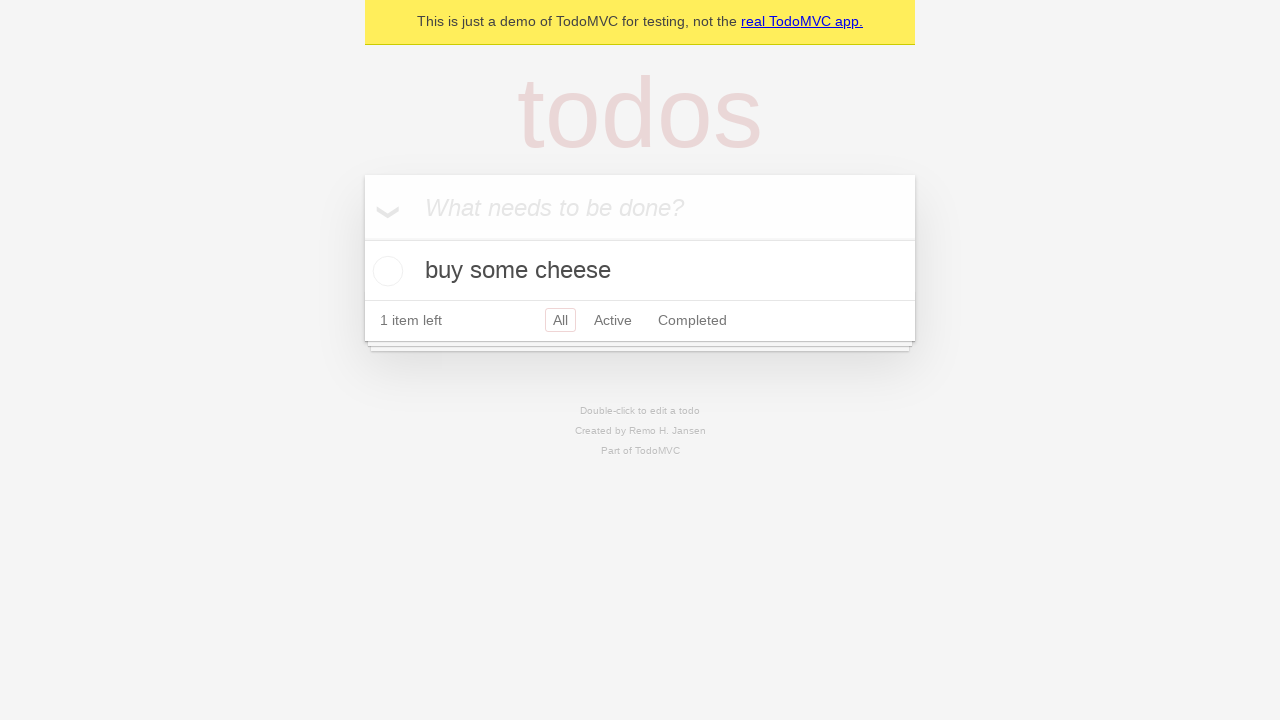

Verified that the input field was cleared after adding the item
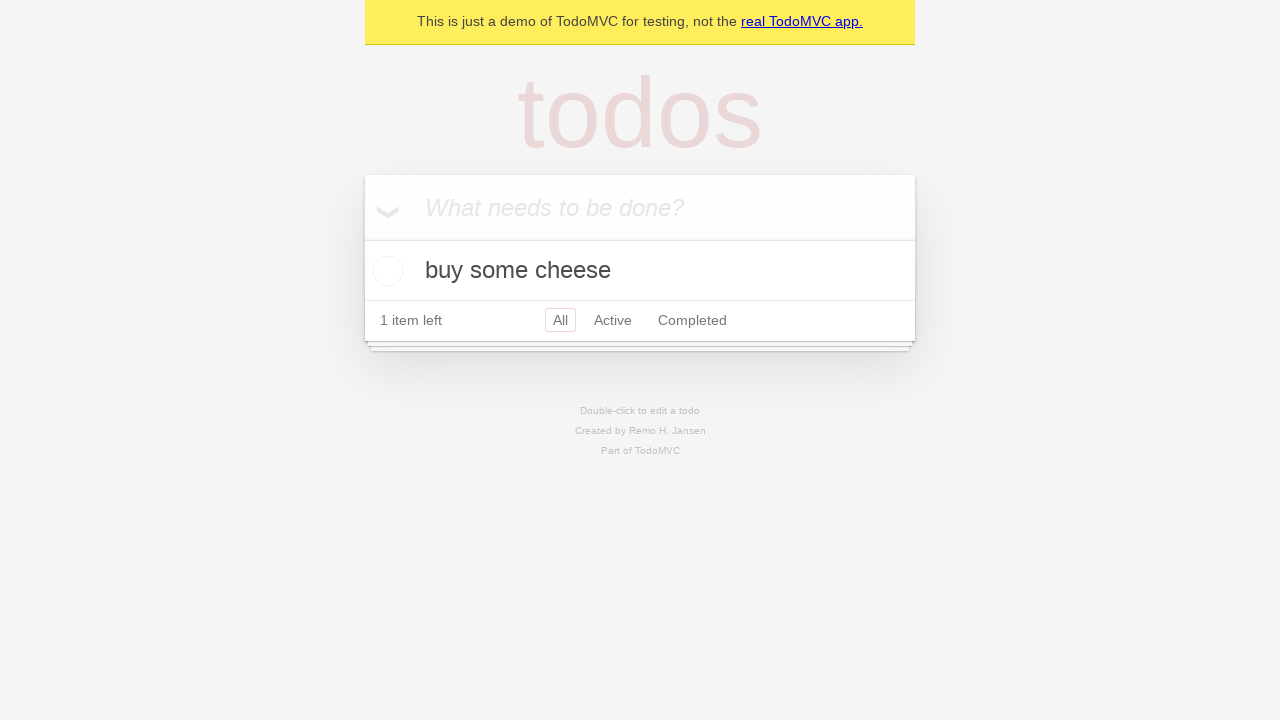

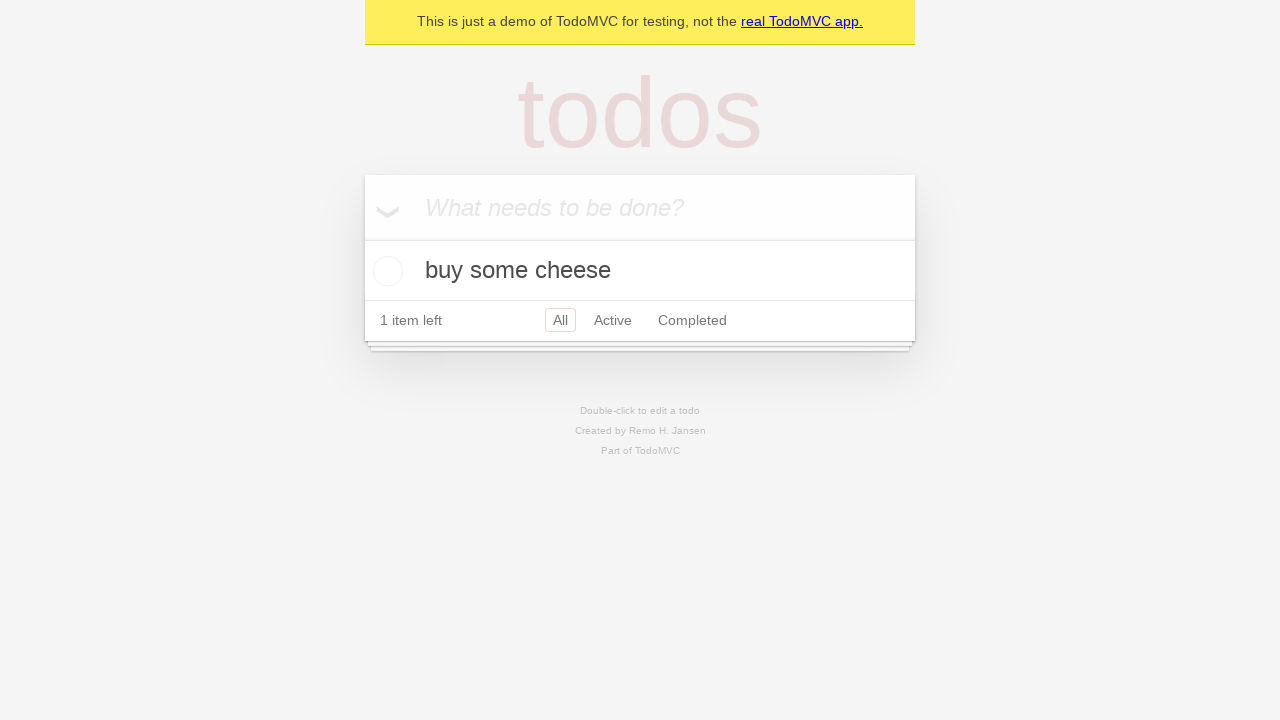